Navigates to the Selenium documentation website and scrolls to the bottom of the page

Starting URL: http://selenium.dev/

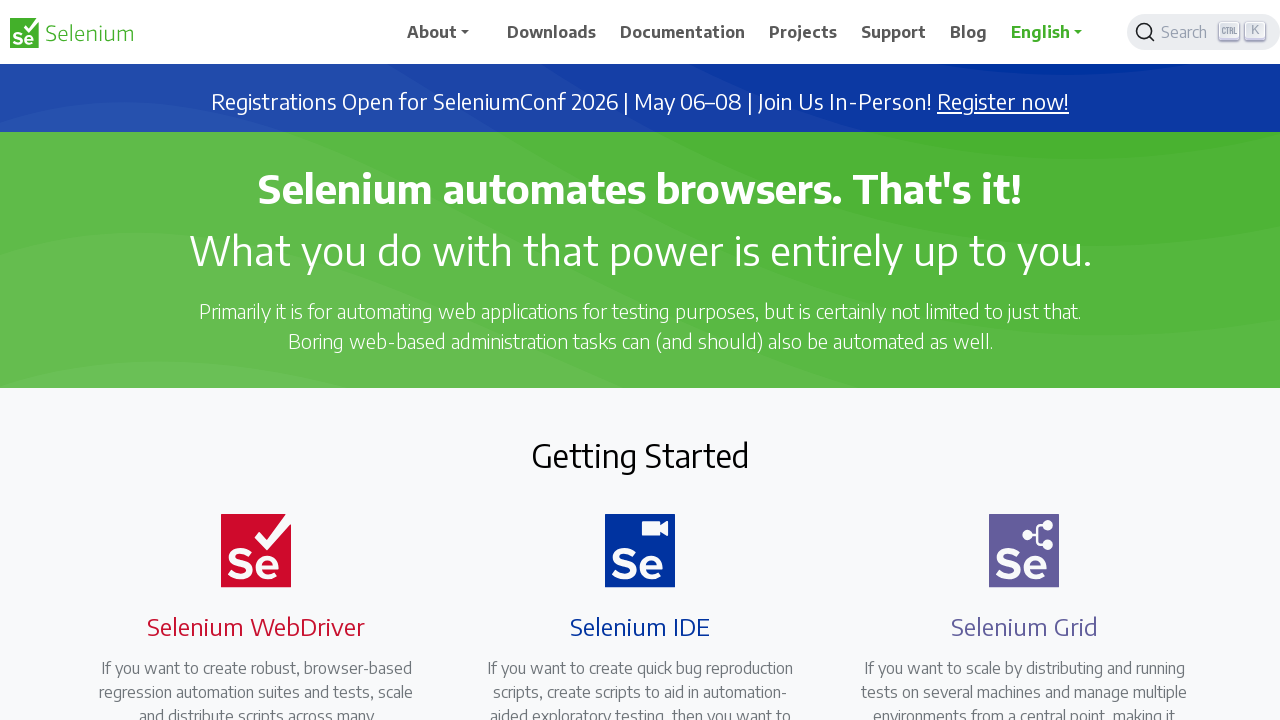

Navigated to Selenium documentation website
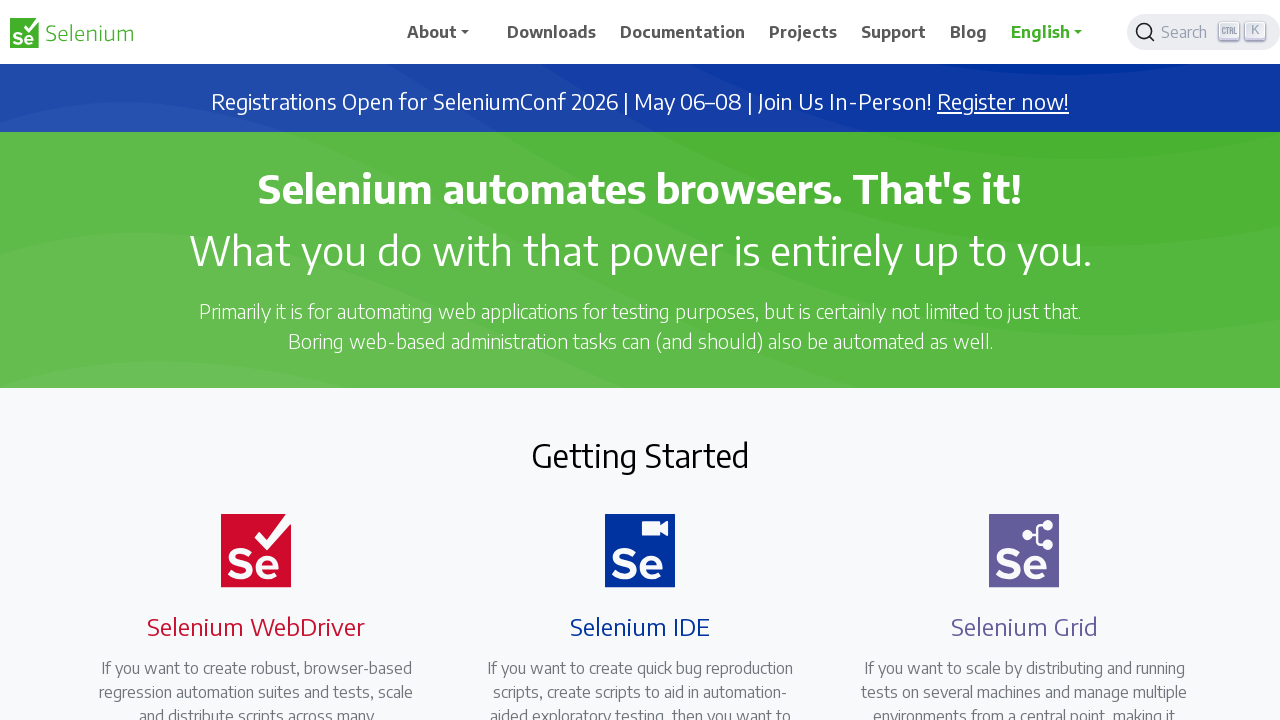

Scrolled to the bottom of the page
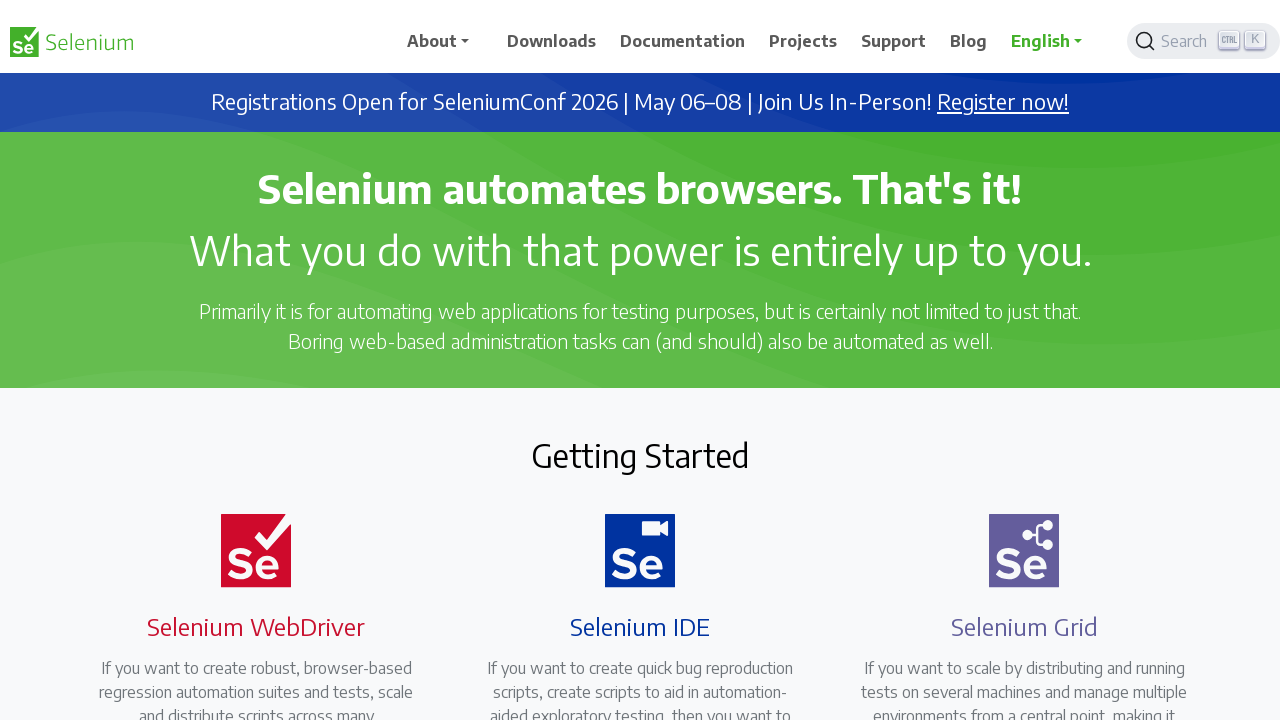

Waited for lazy-loaded content to load after scrolling
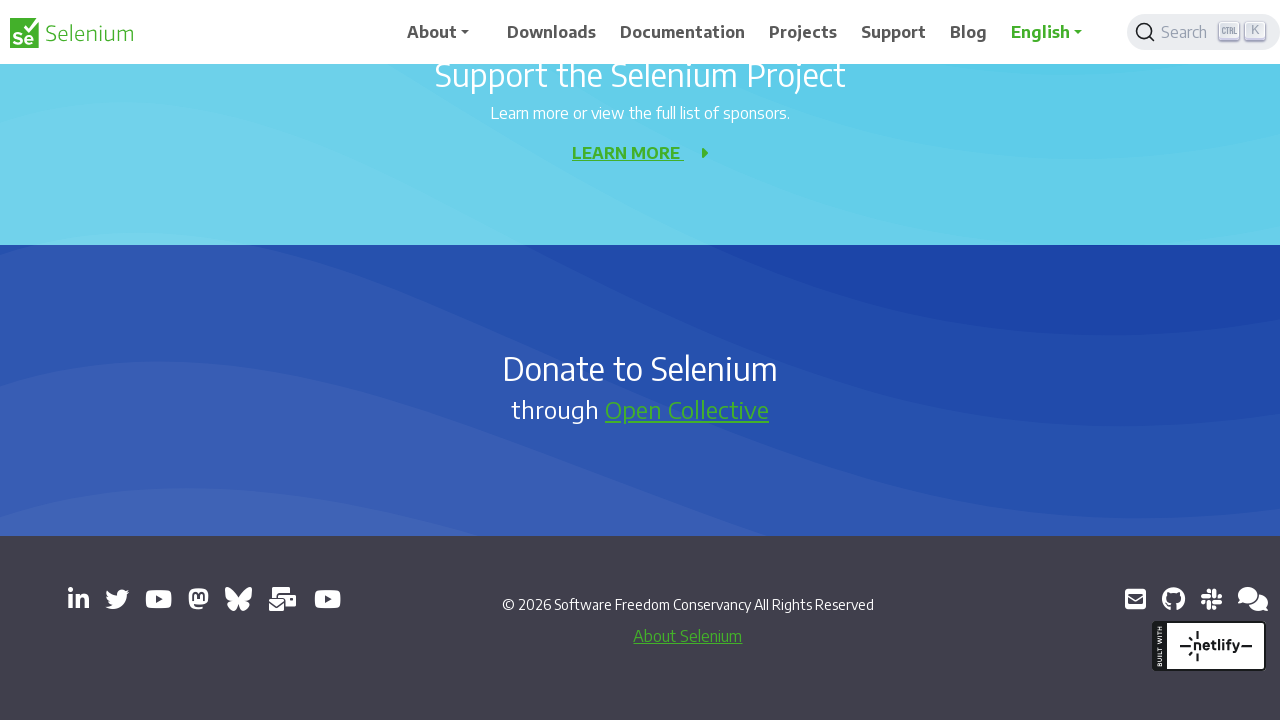

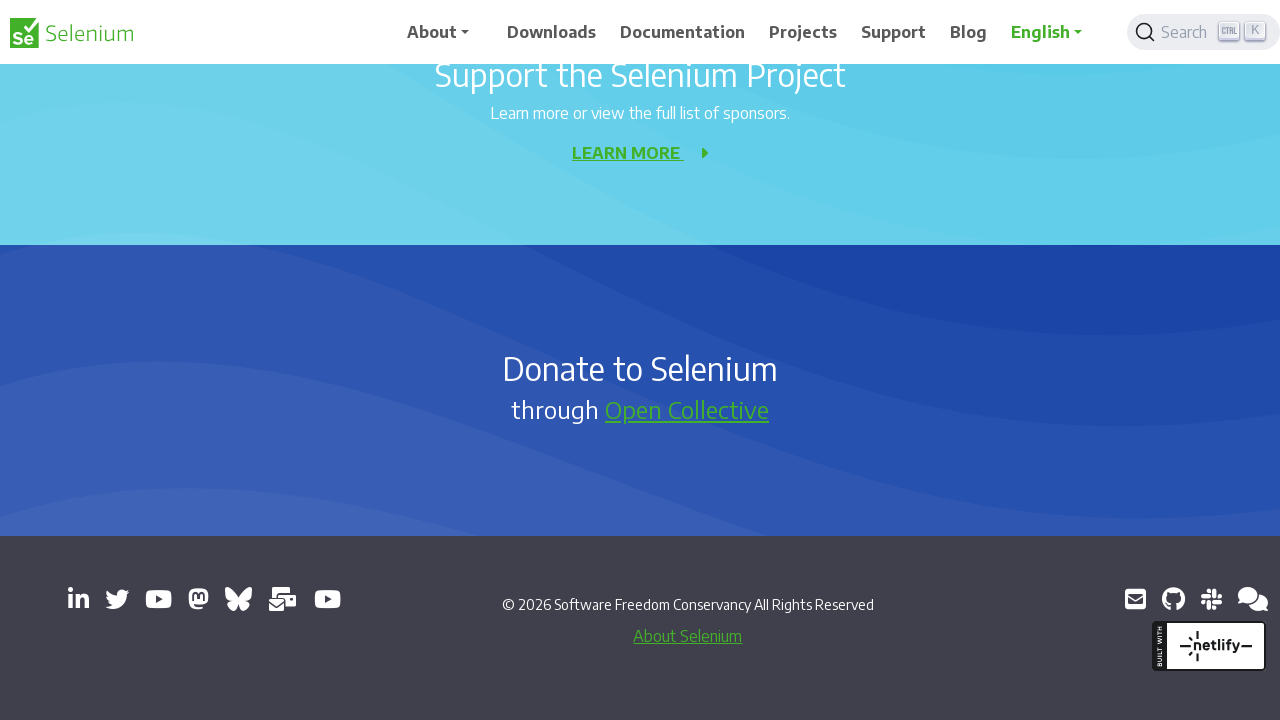